Tests dropdown menu functionality by clicking a dropdown trigger and then clicking a menu item.

Starting URL: https://bonigarcia.dev/selenium-webdriver-java/index.html

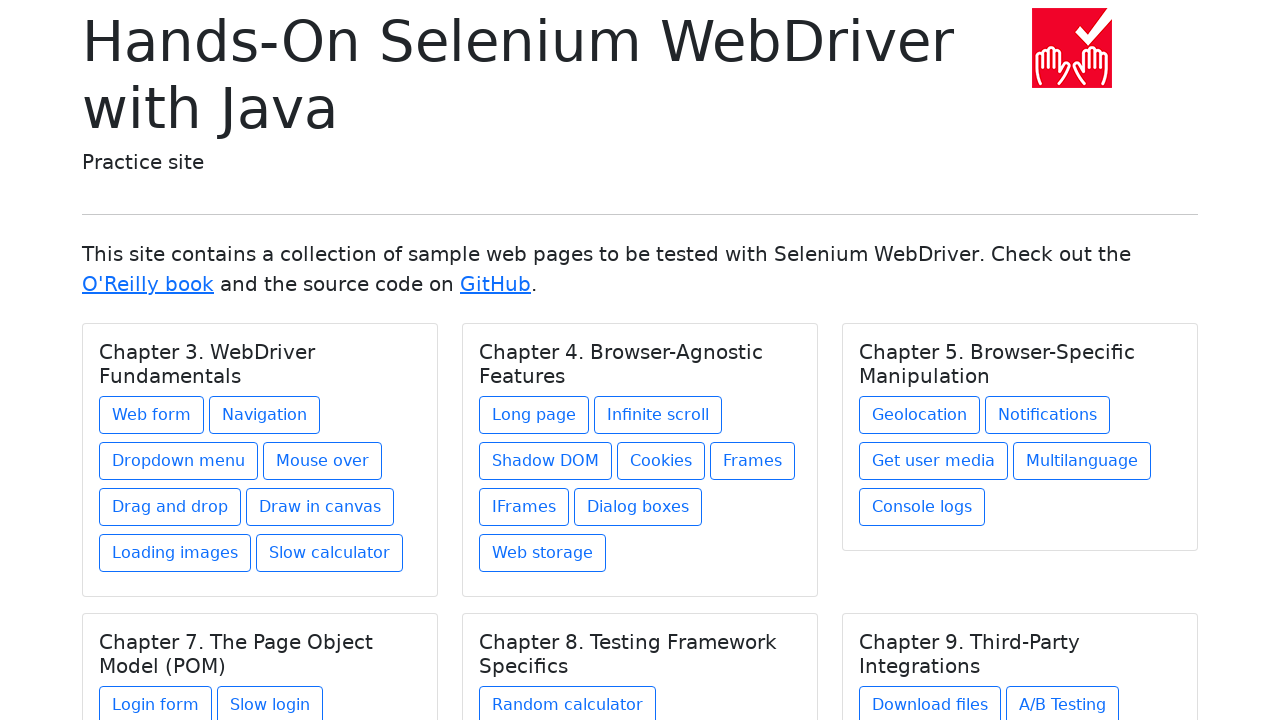

Clicked dropdown trigger at (178, 461) on xpath=//div[1]/div/div/a[3]
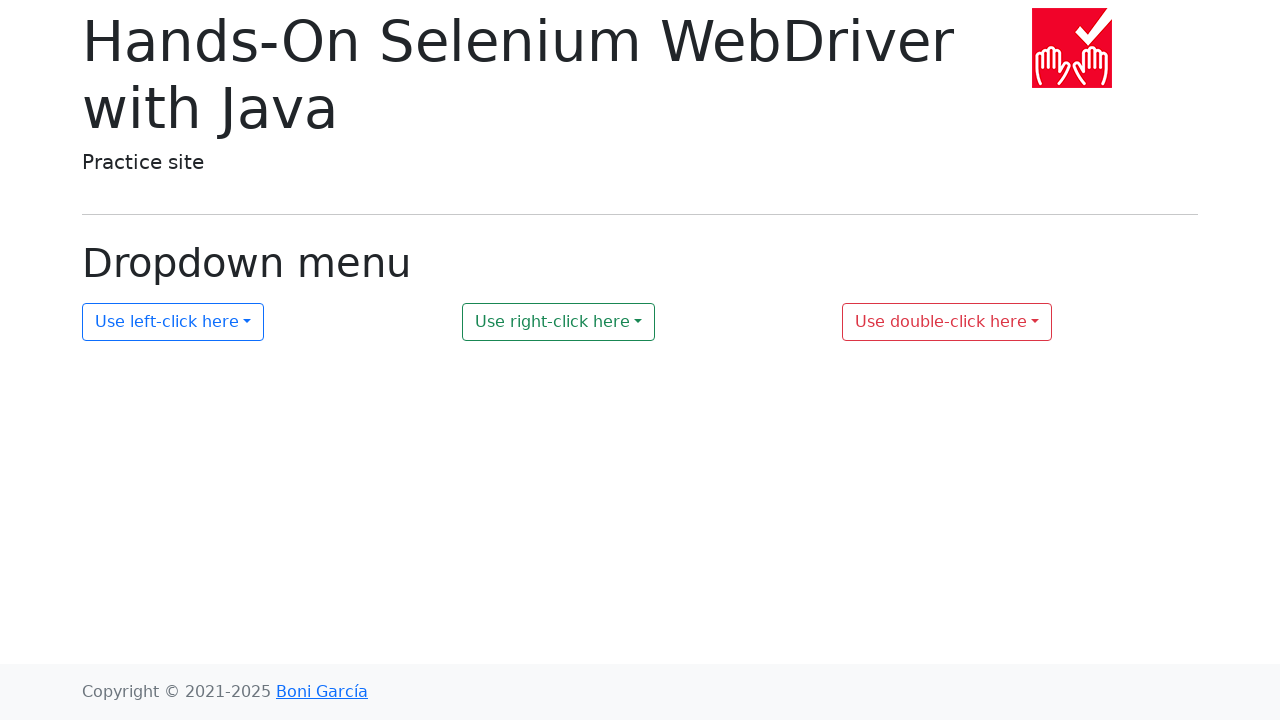

Waited 500ms for dropdown animation
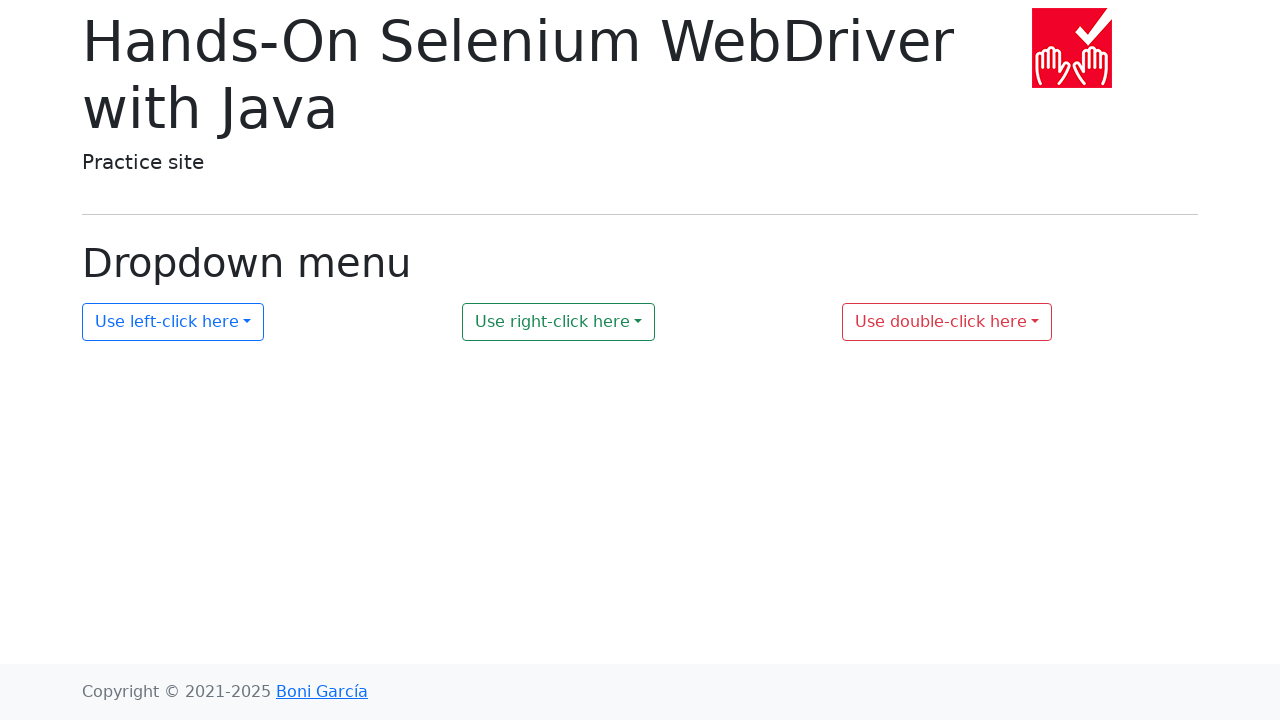

Clicked dropdown menu item at (173, 322) on #my-dropdown-1
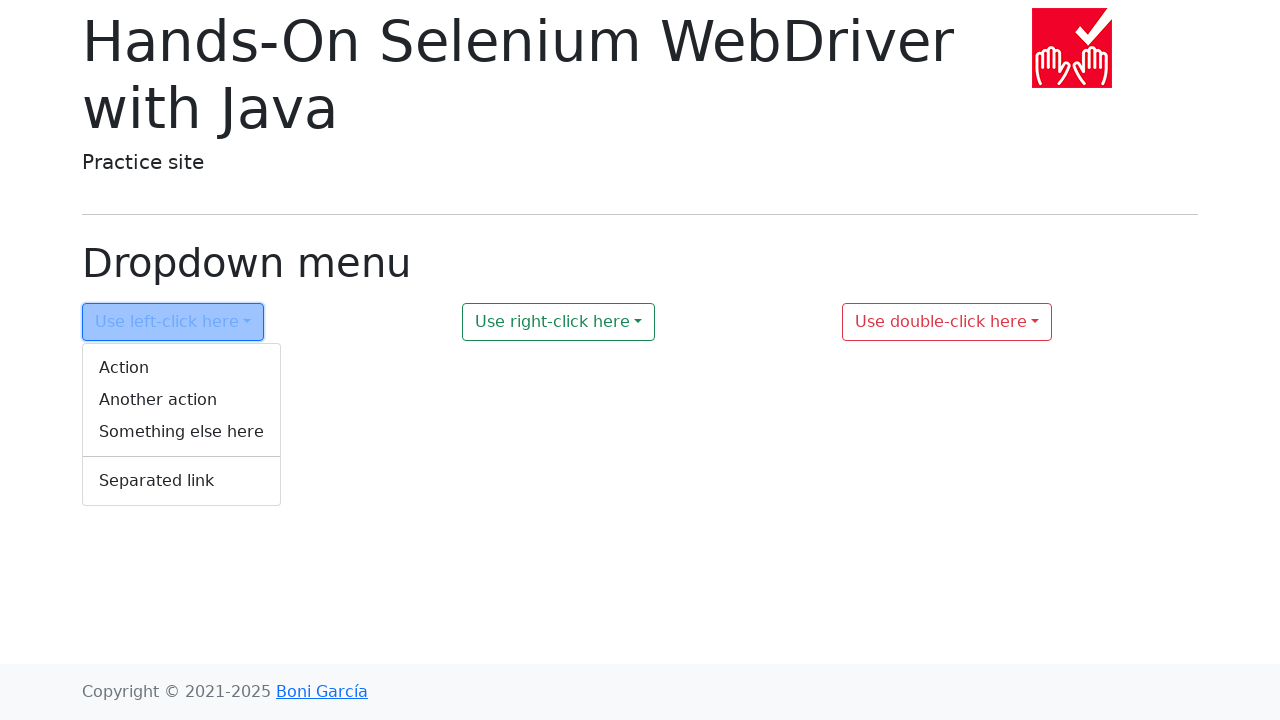

Waited 500ms for menu action to complete
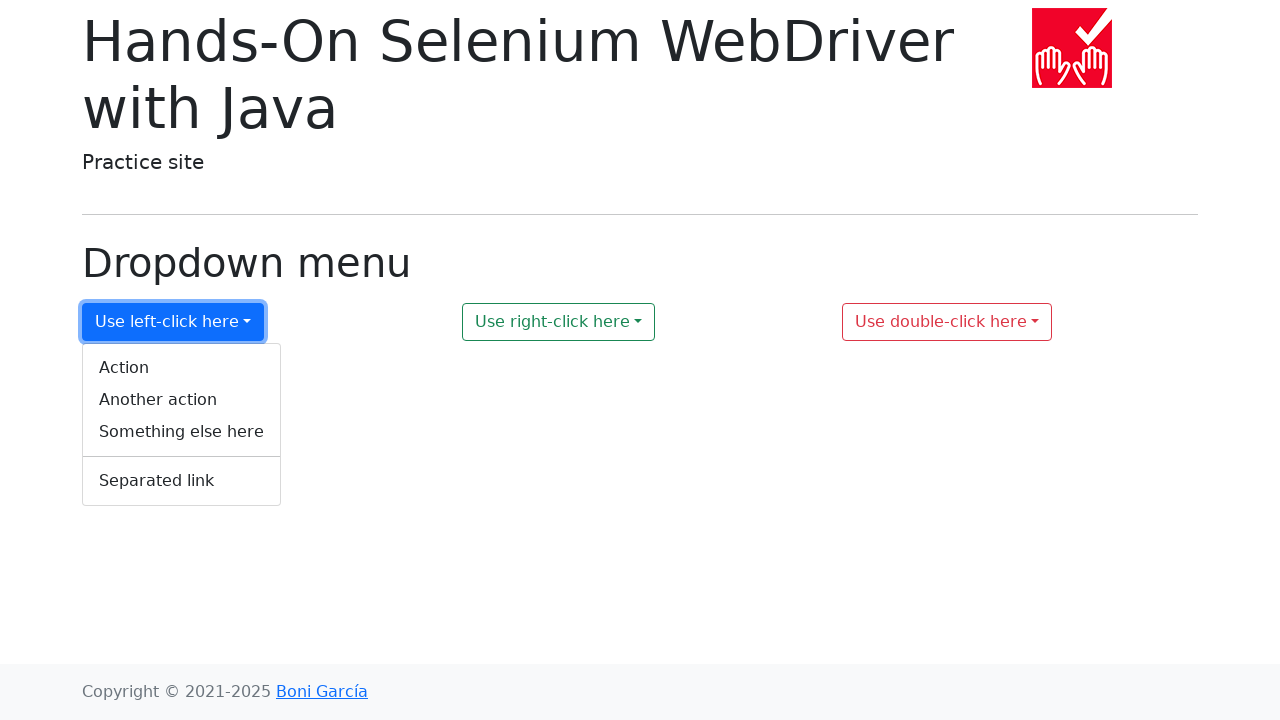

Verified dropdown menu item appeared
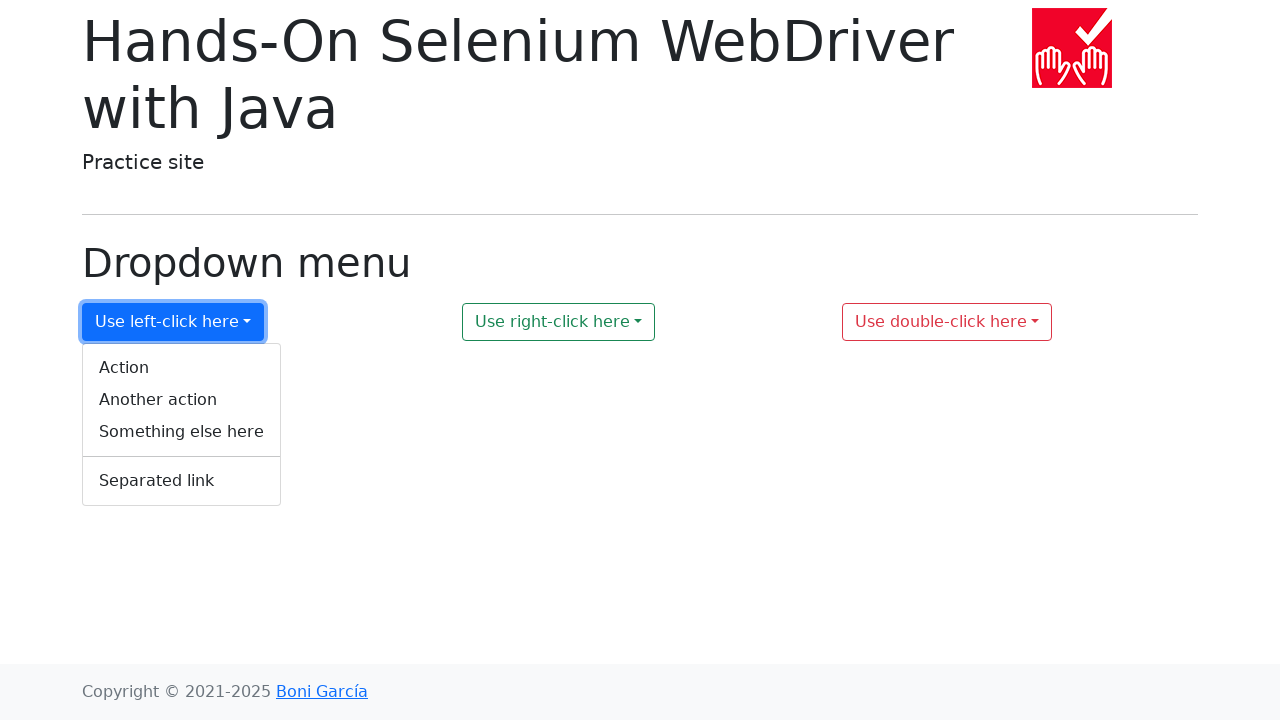

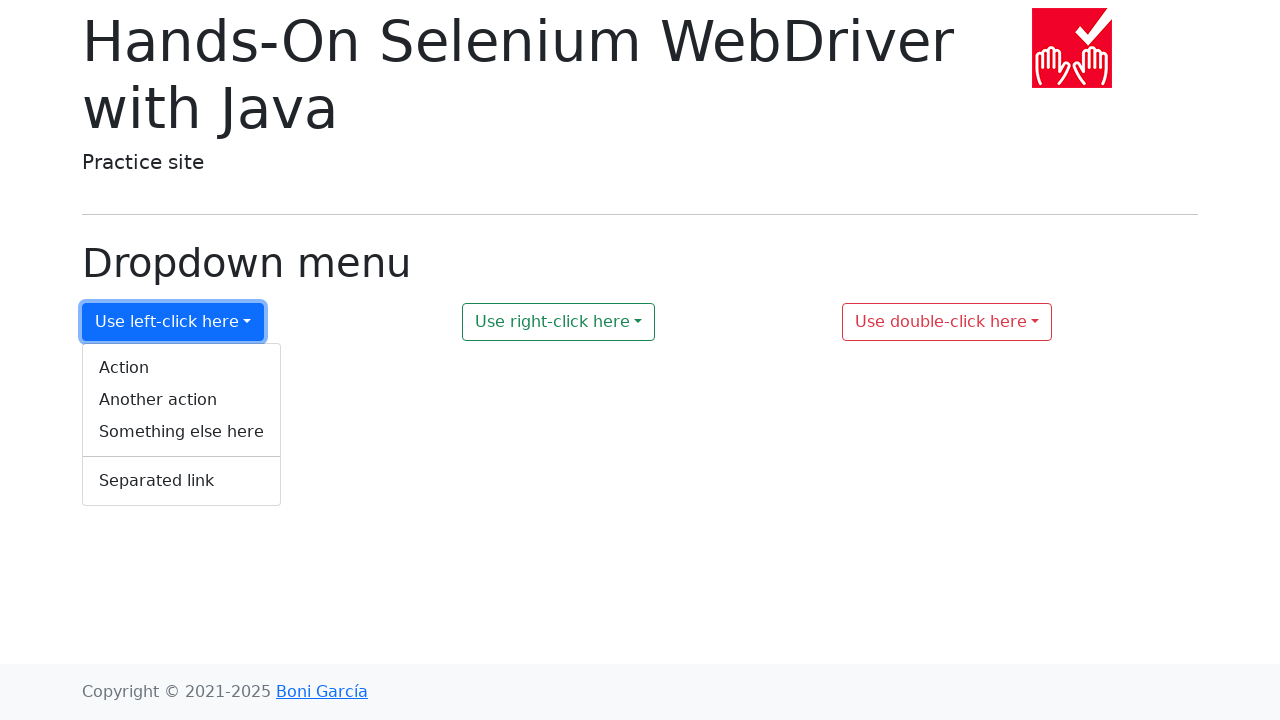